Tests infinite scroll functionality on OLX search results page by scrolling down multiple times to trigger lazy loading of additional product listings.

Starting URL: https://www.olx.in/items/q-car-cover

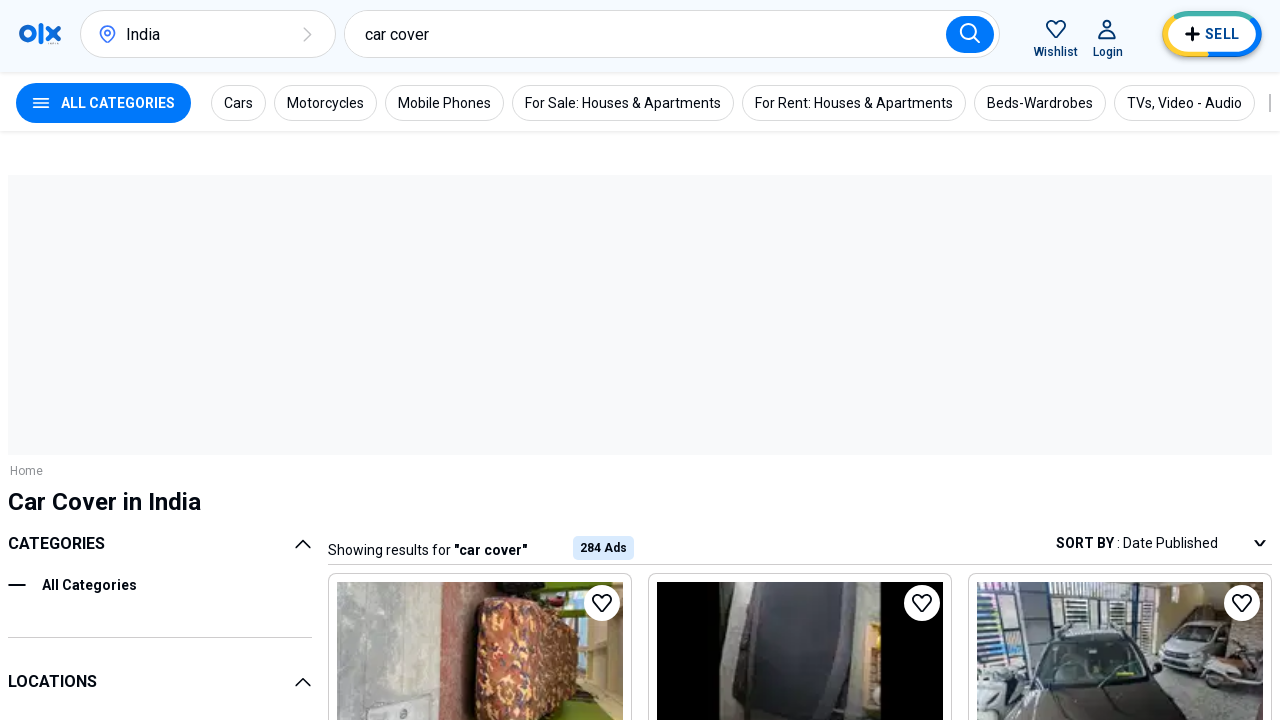

Waited for initial product listings to load on OLX search results page
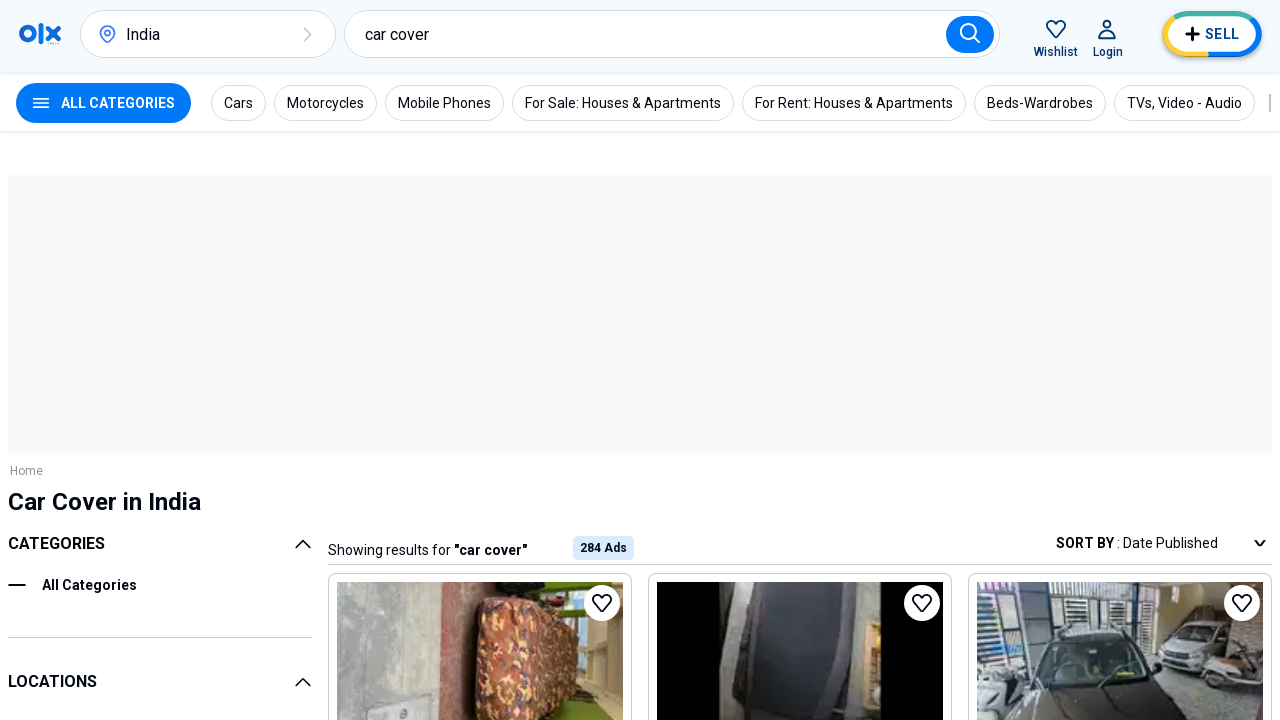

Scrolled to bottom of page (iteration 1/6) to trigger lazy loading
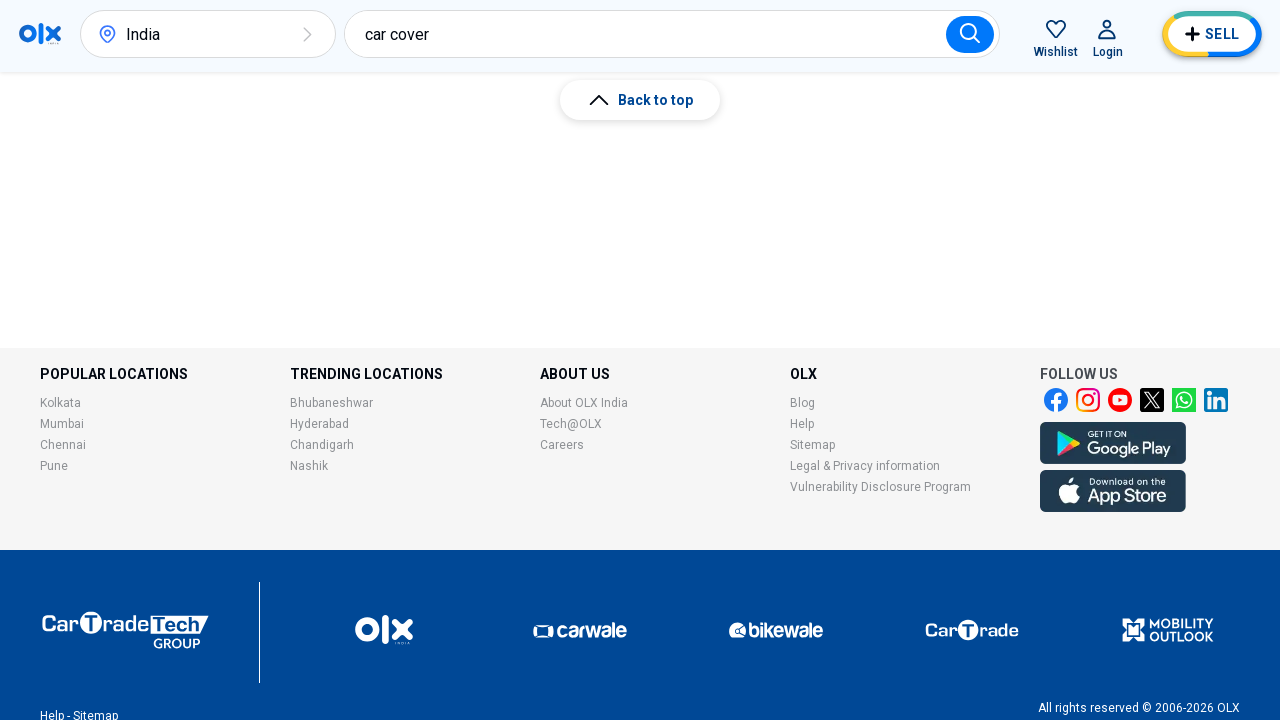

Waited 1200ms for new product listings to load (iteration 1/6)
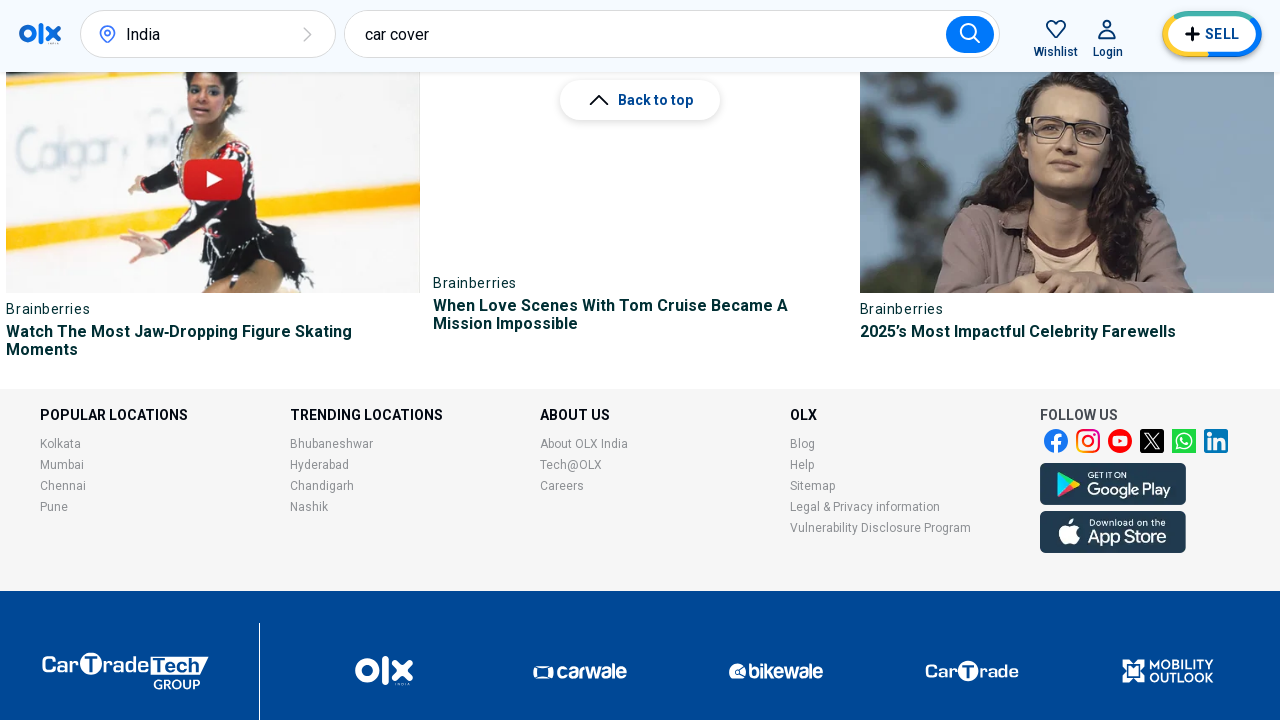

Scrolled to bottom of page (iteration 2/6) to trigger lazy loading
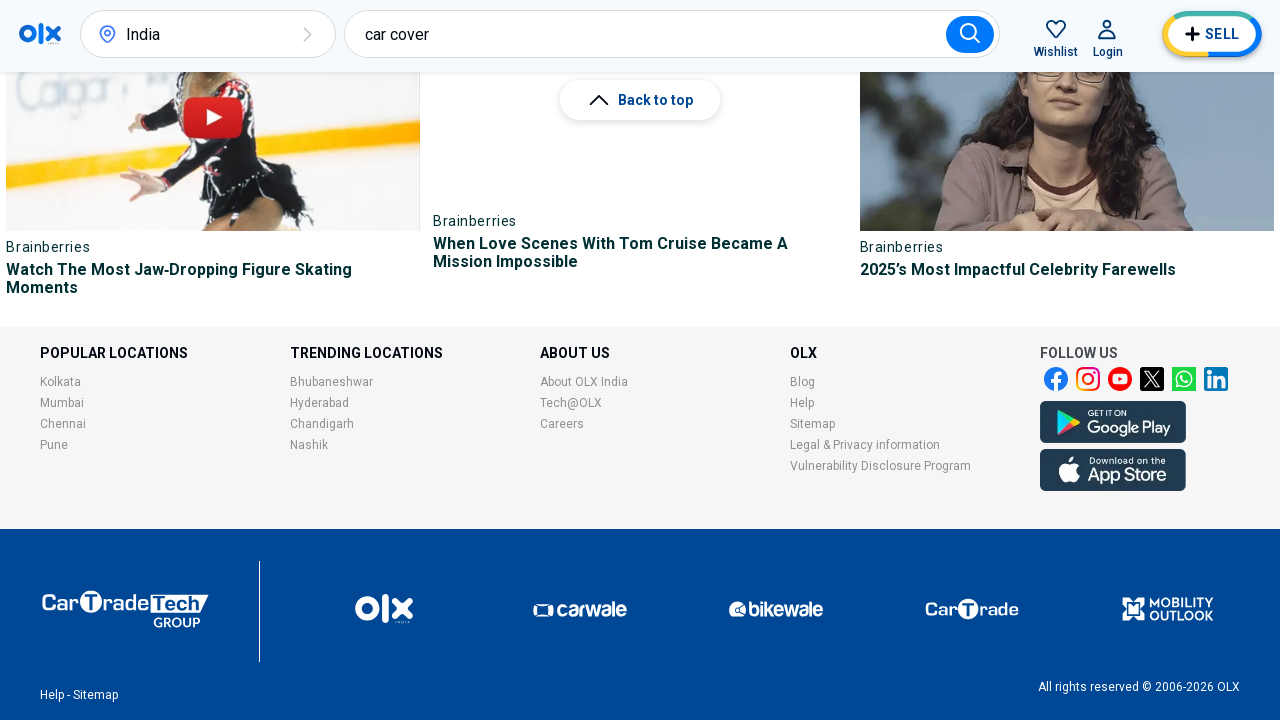

Waited 1200ms for new product listings to load (iteration 2/6)
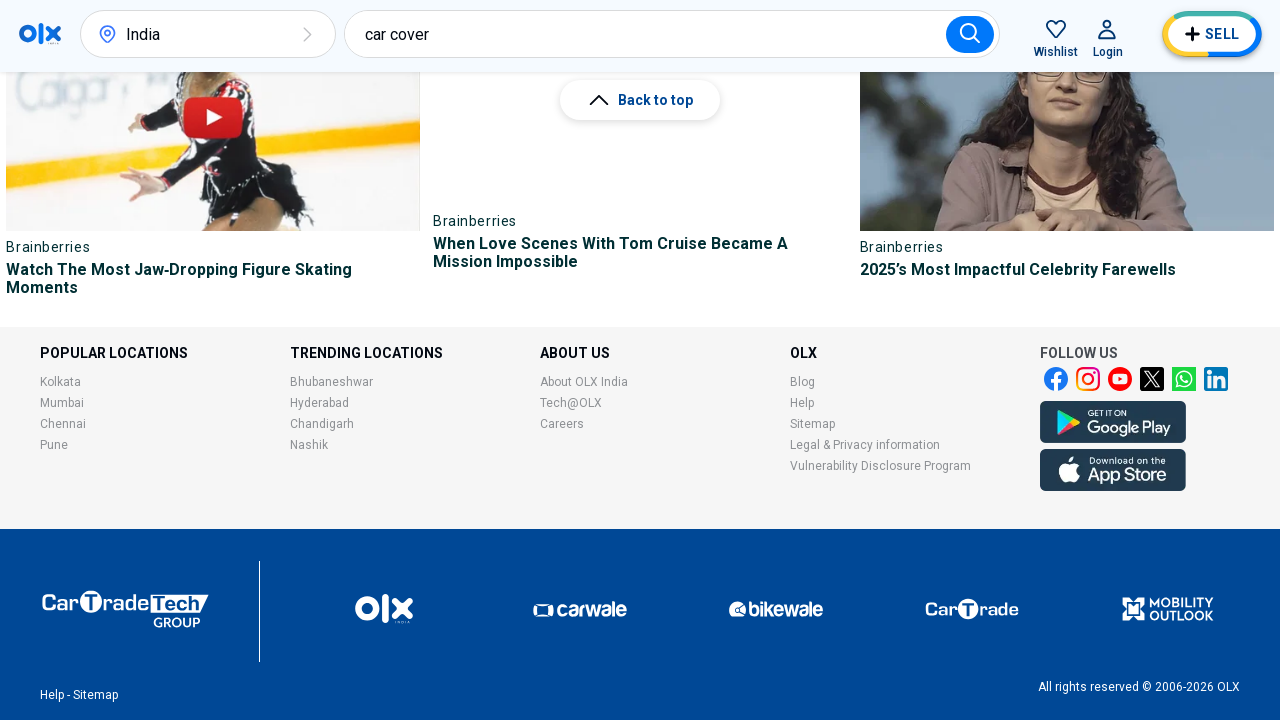

Scrolled to bottom of page (iteration 3/6) to trigger lazy loading
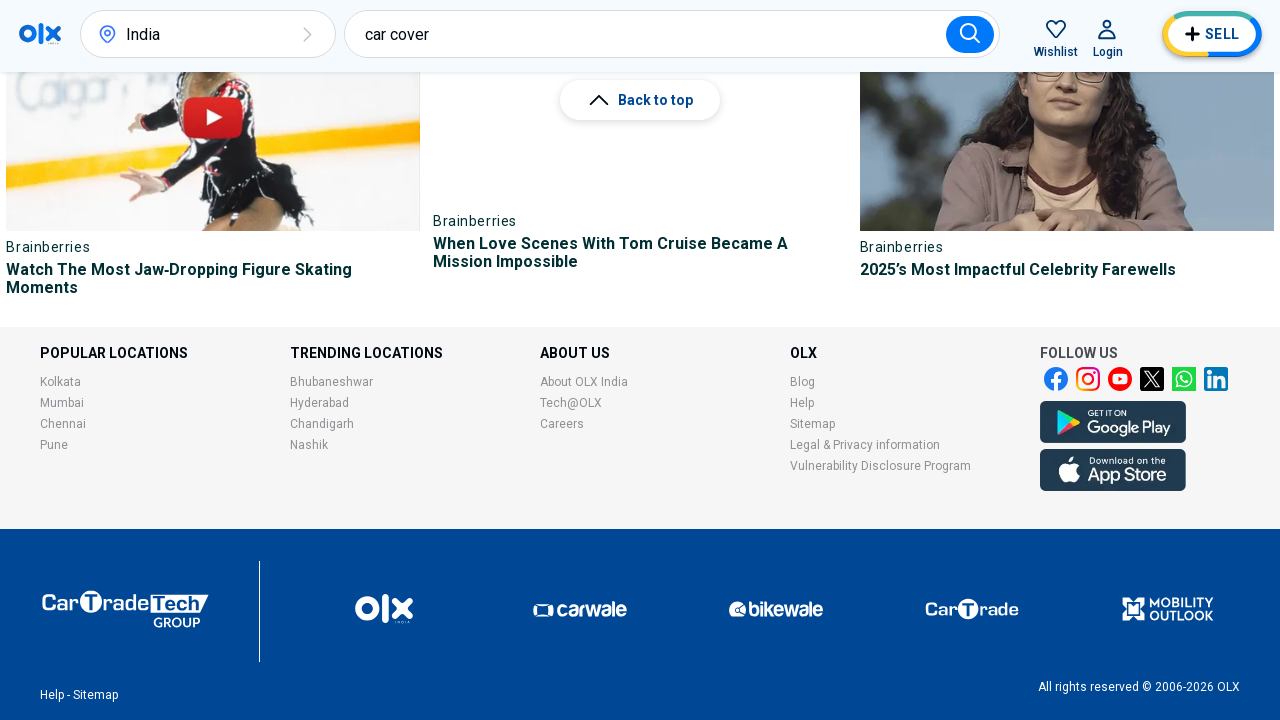

Waited 1200ms for new product listings to load (iteration 3/6)
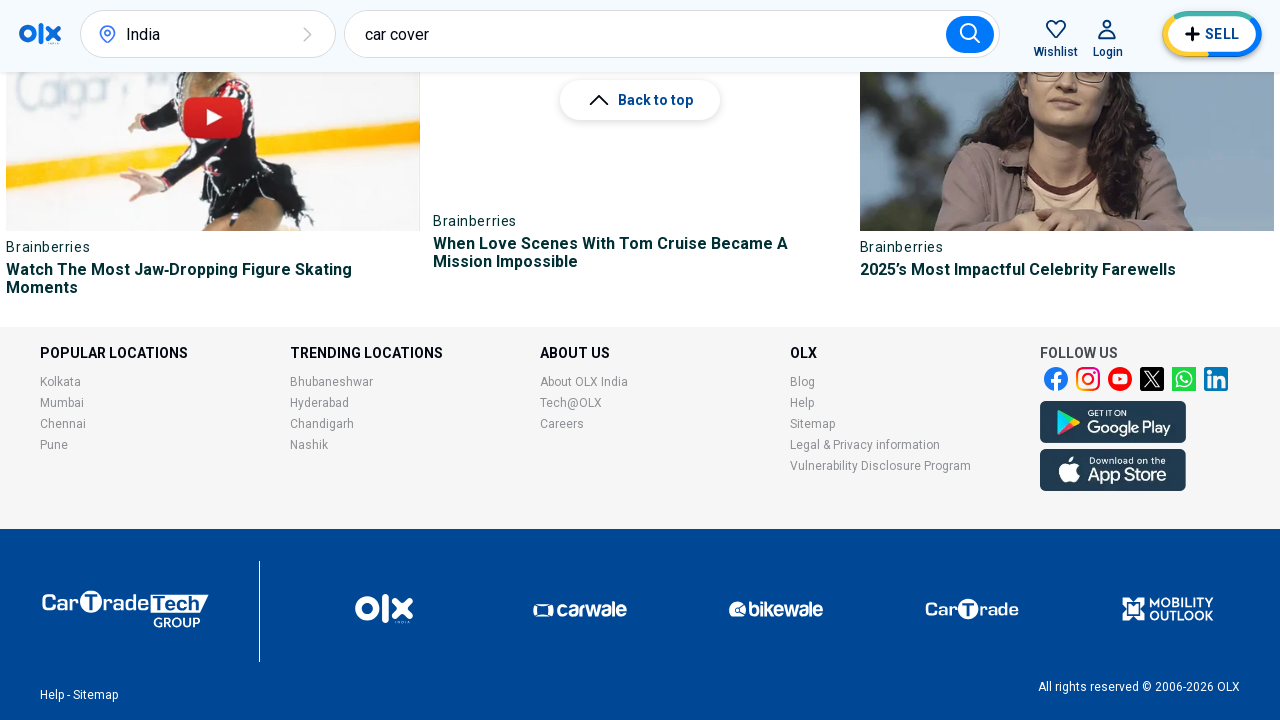

Scrolled to bottom of page (iteration 4/6) to trigger lazy loading
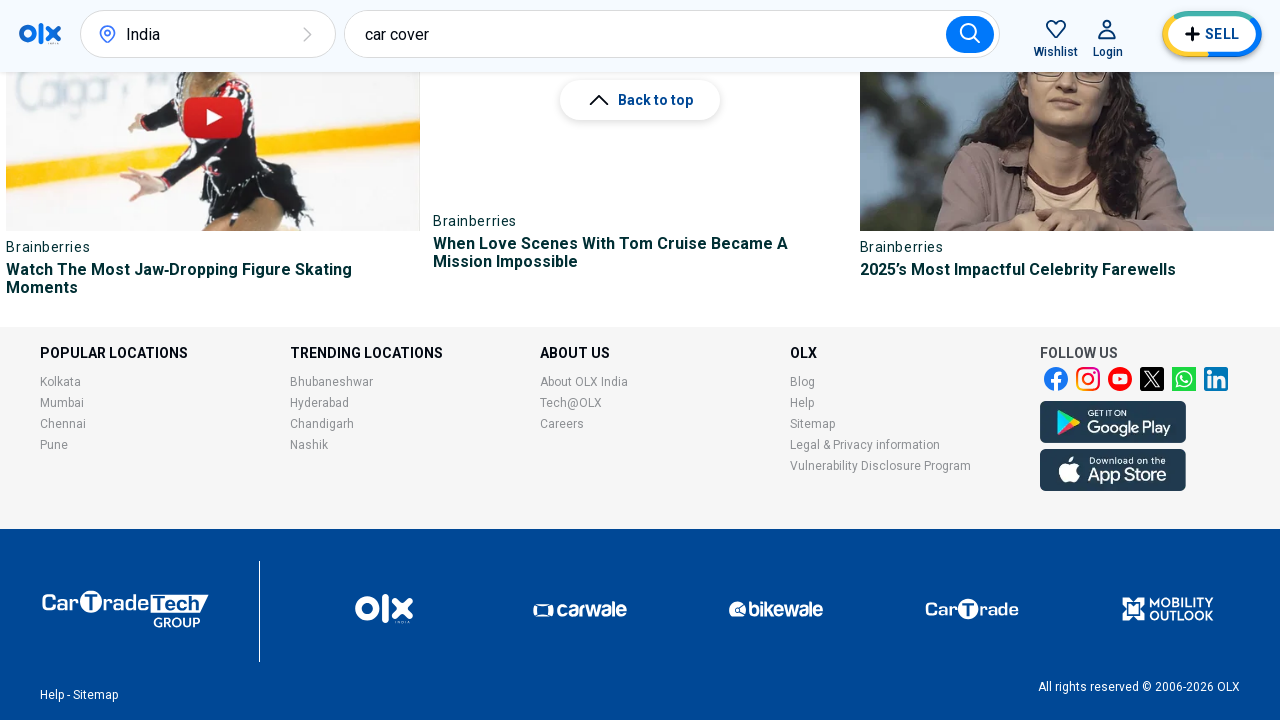

Waited 1200ms for new product listings to load (iteration 4/6)
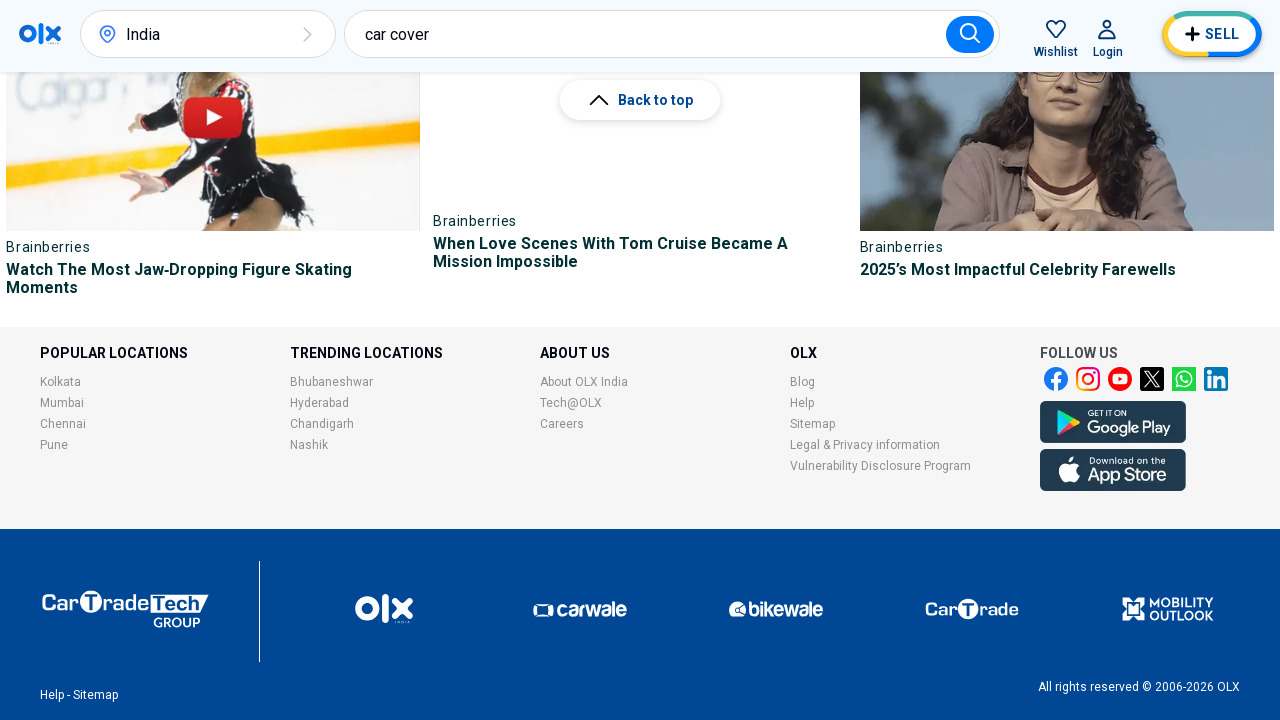

Scrolled to bottom of page (iteration 5/6) to trigger lazy loading
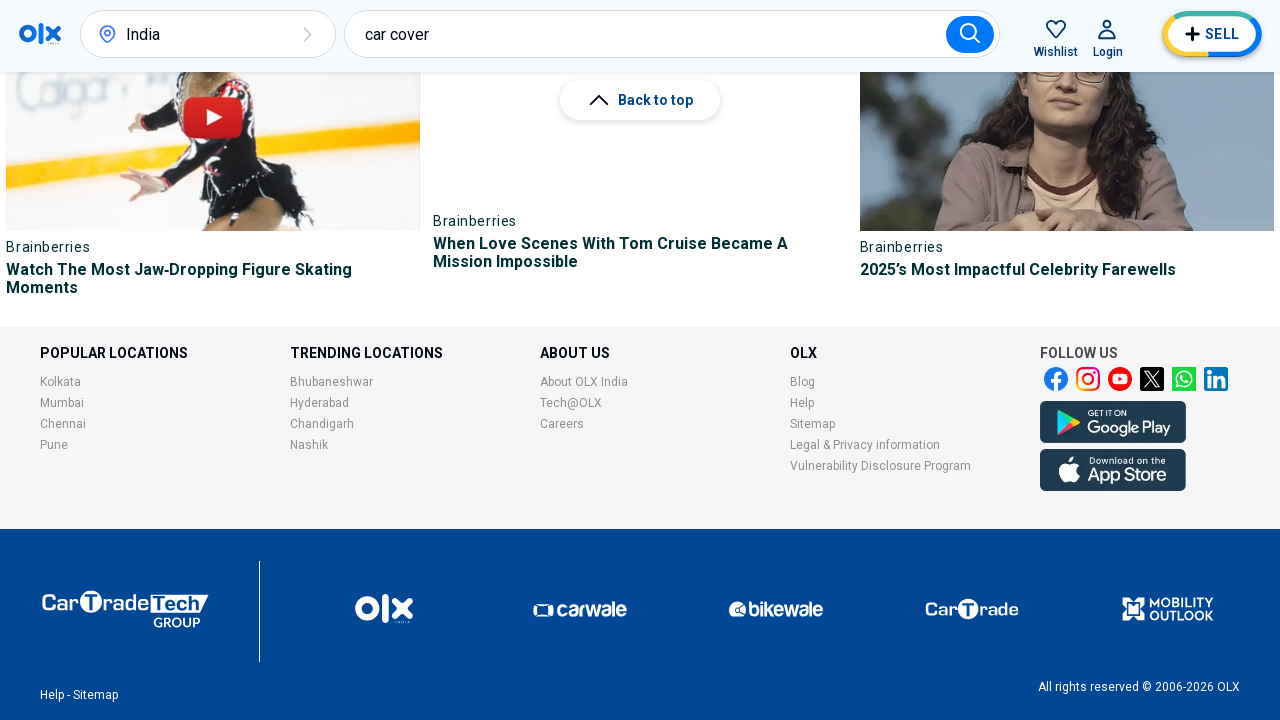

Waited 1200ms for new product listings to load (iteration 5/6)
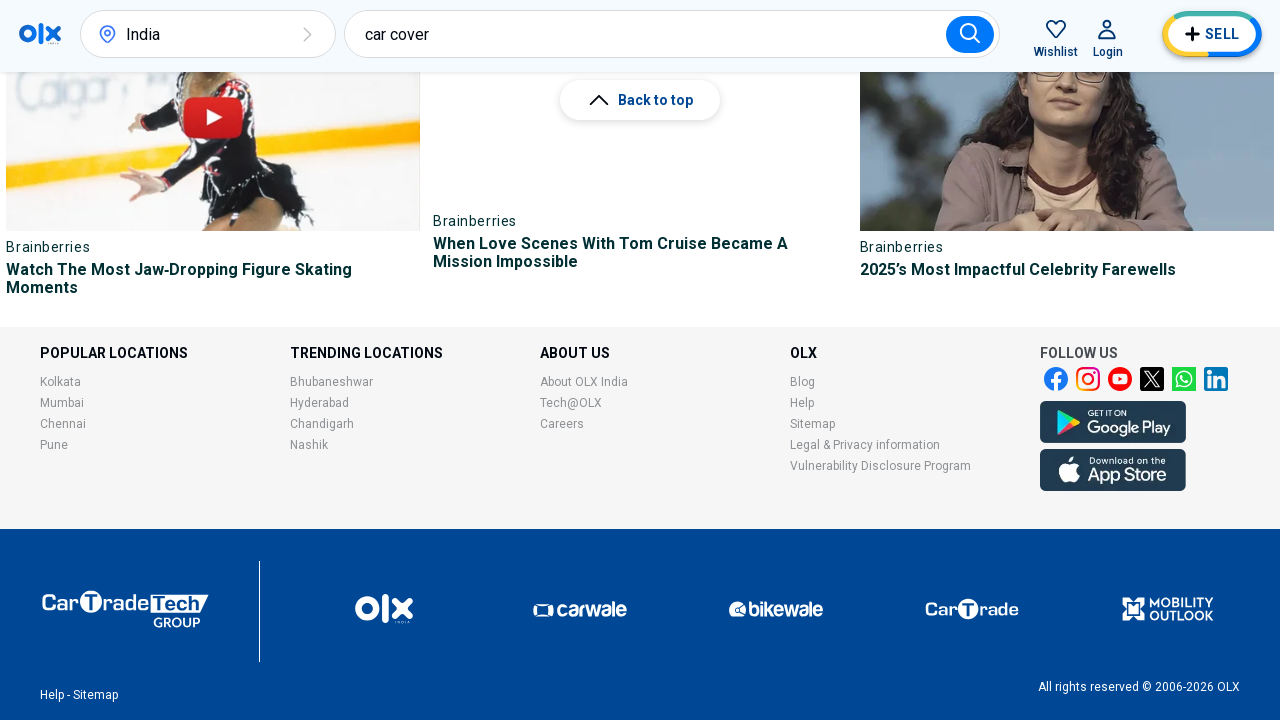

Scrolled to bottom of page (iteration 6/6) to trigger lazy loading
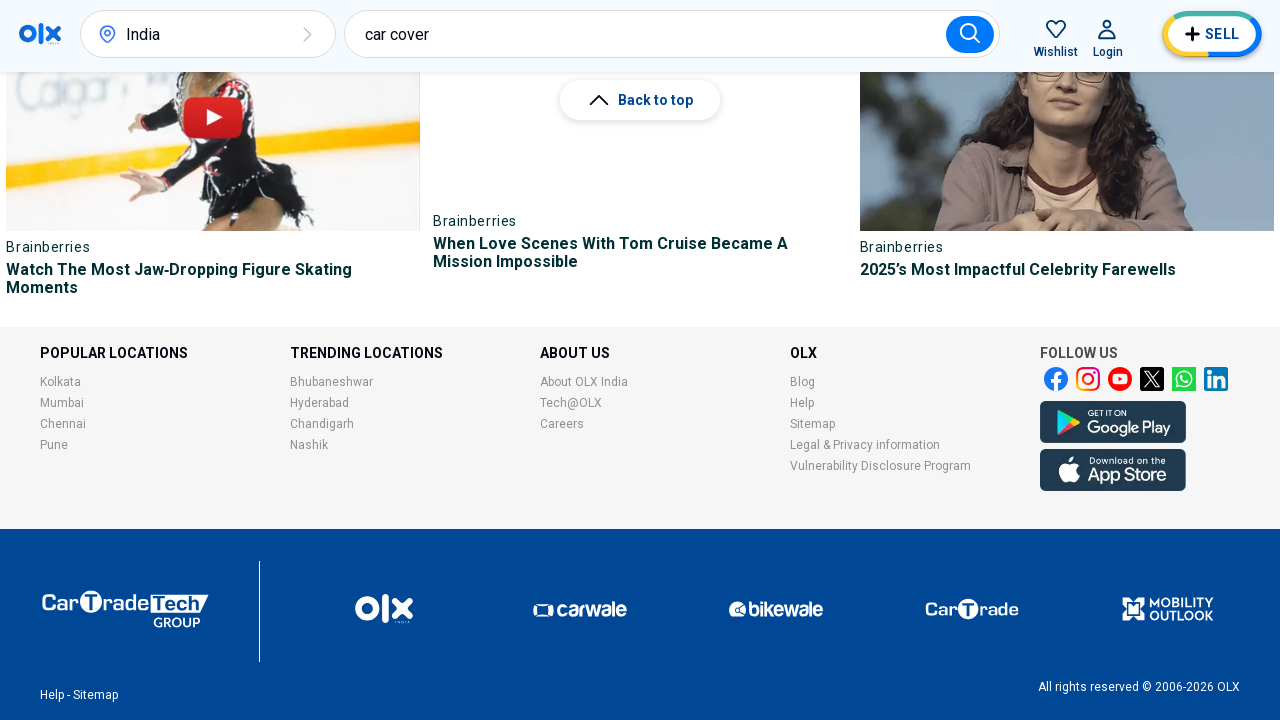

Waited 1200ms for new product listings to load (iteration 6/6)
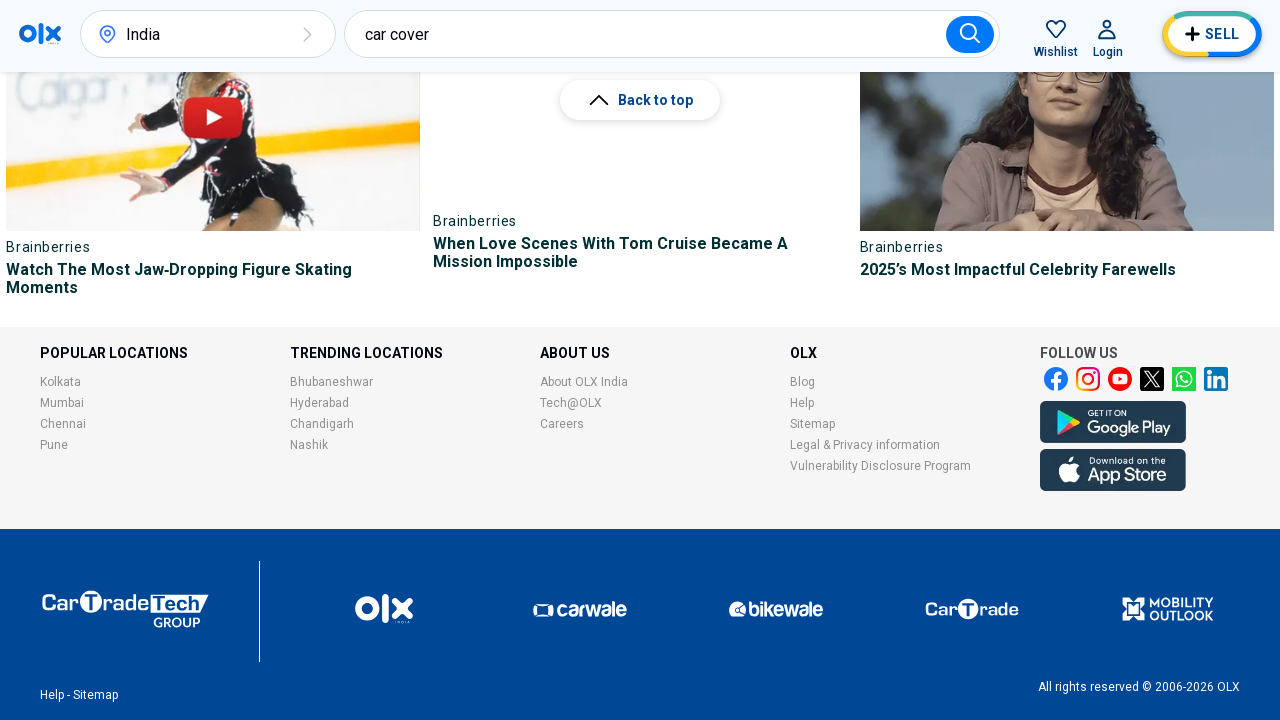

Verified product listings are present after all scrolling iterations completed
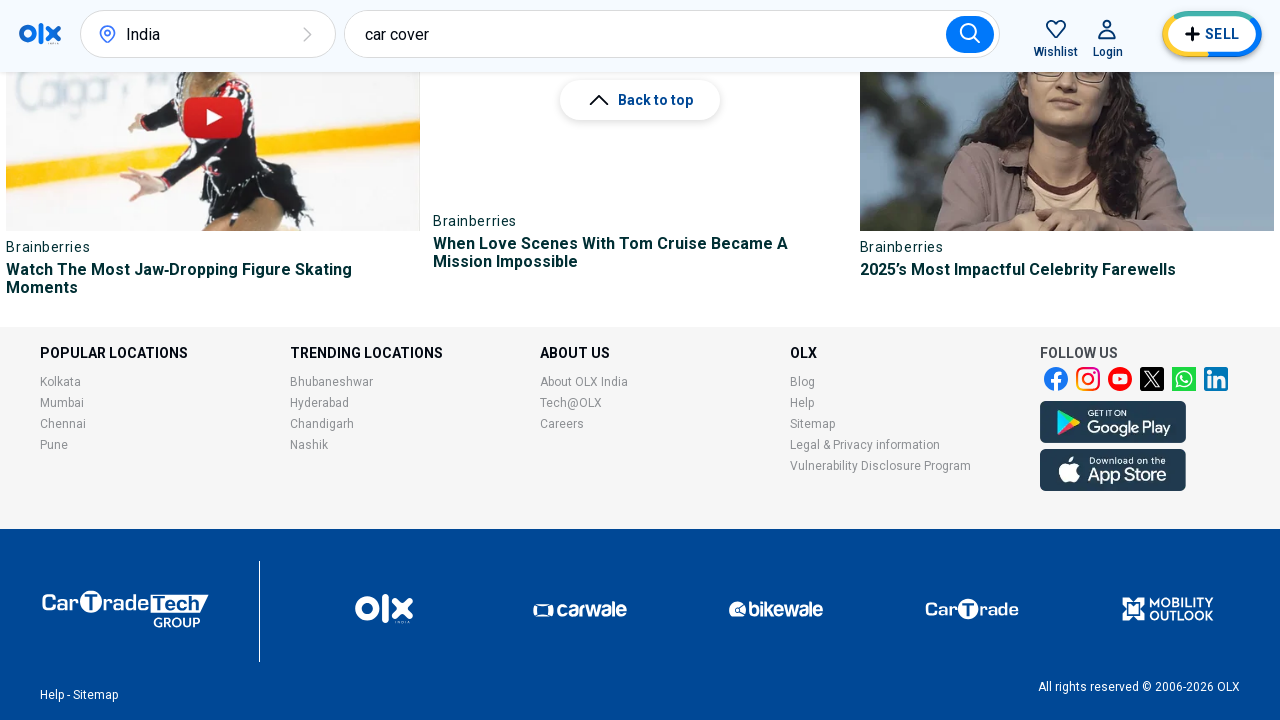

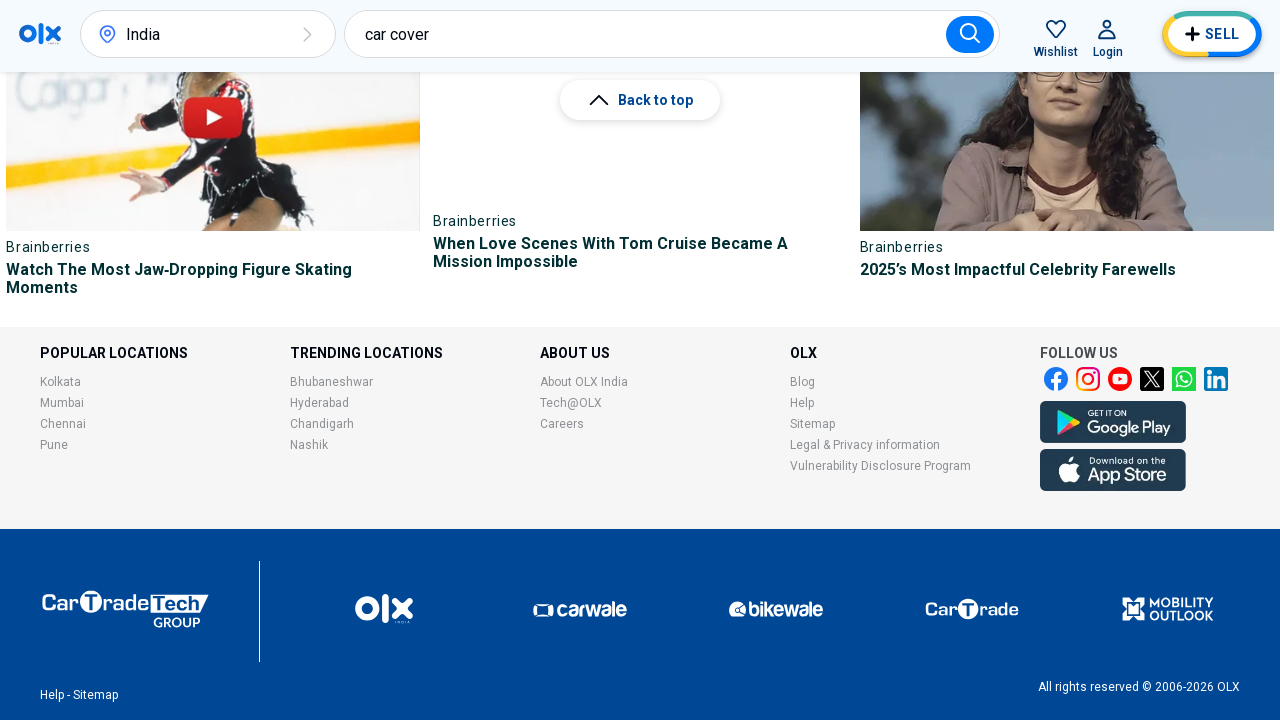